Navigates to the contacts app homepage, clicks on the login link (third anchor element), and verifies page elements exist

Starting URL: https://contacts-app.tobbymarshall815.vercel.app

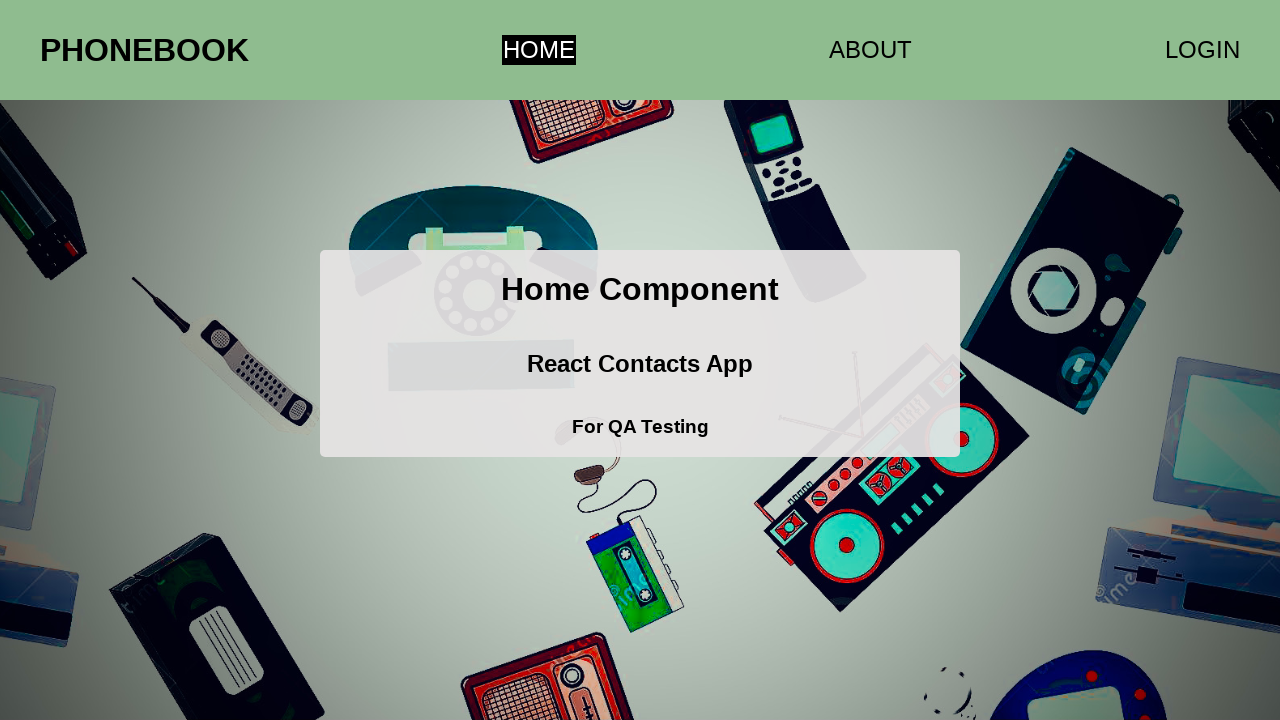

Navigated to contacts app homepage
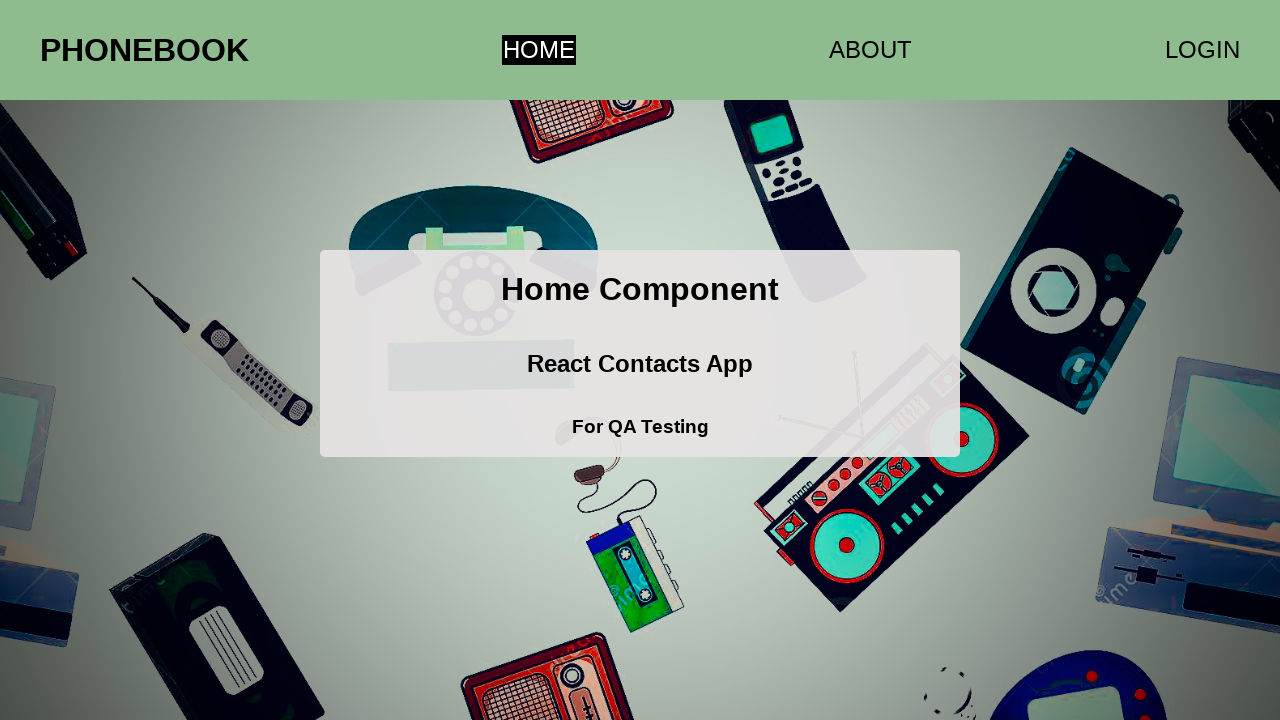

Located all anchor elements on the page
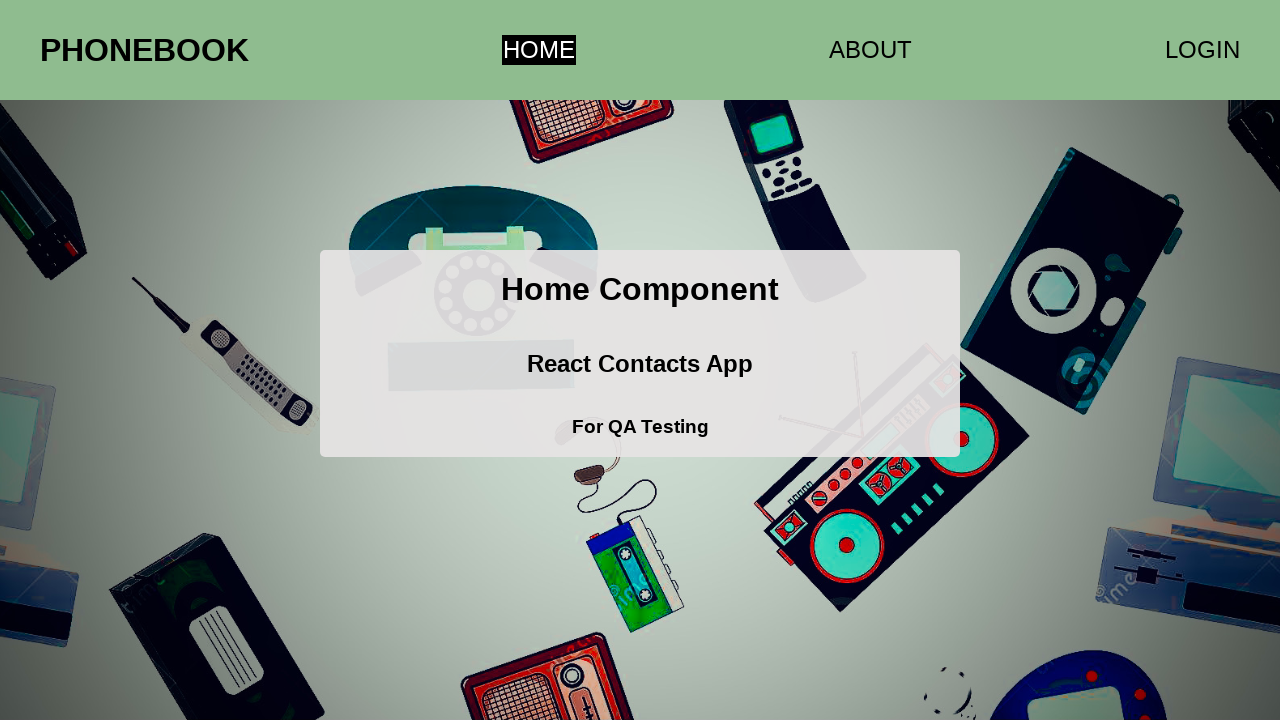

Clicked the third anchor element (login link) at (1202, 50) on a >> nth=2
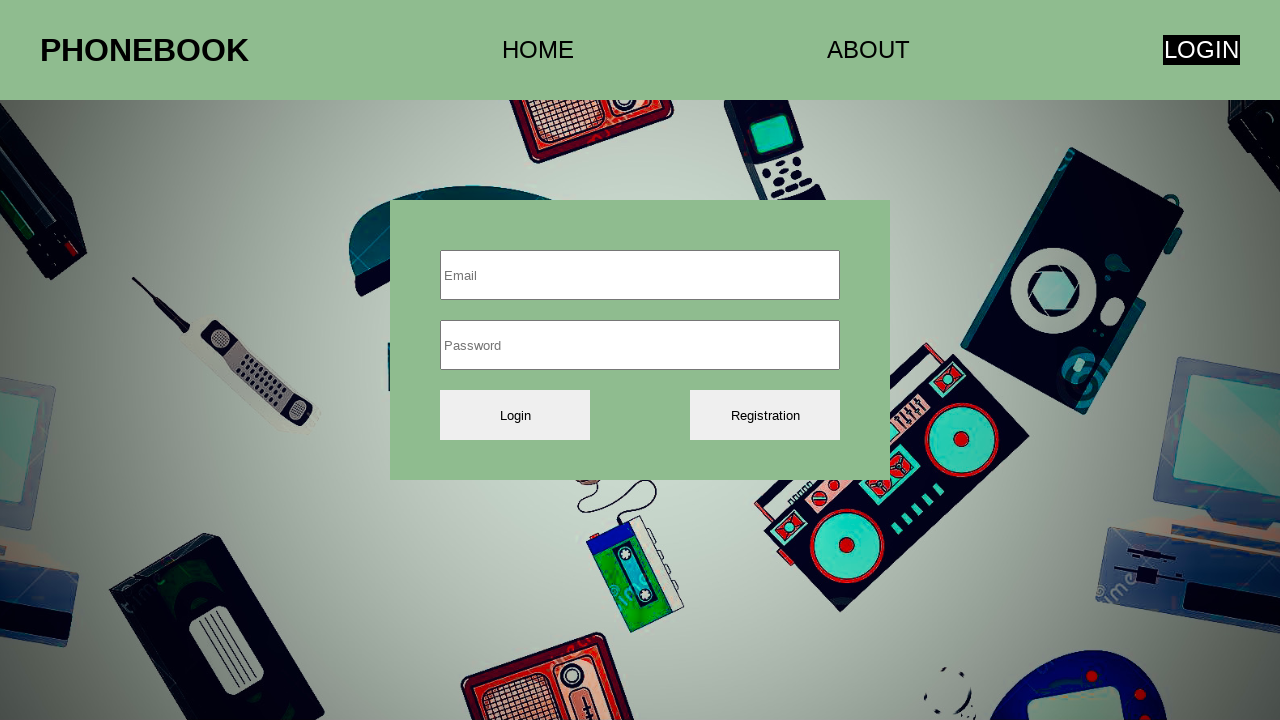

Verified root container element is present
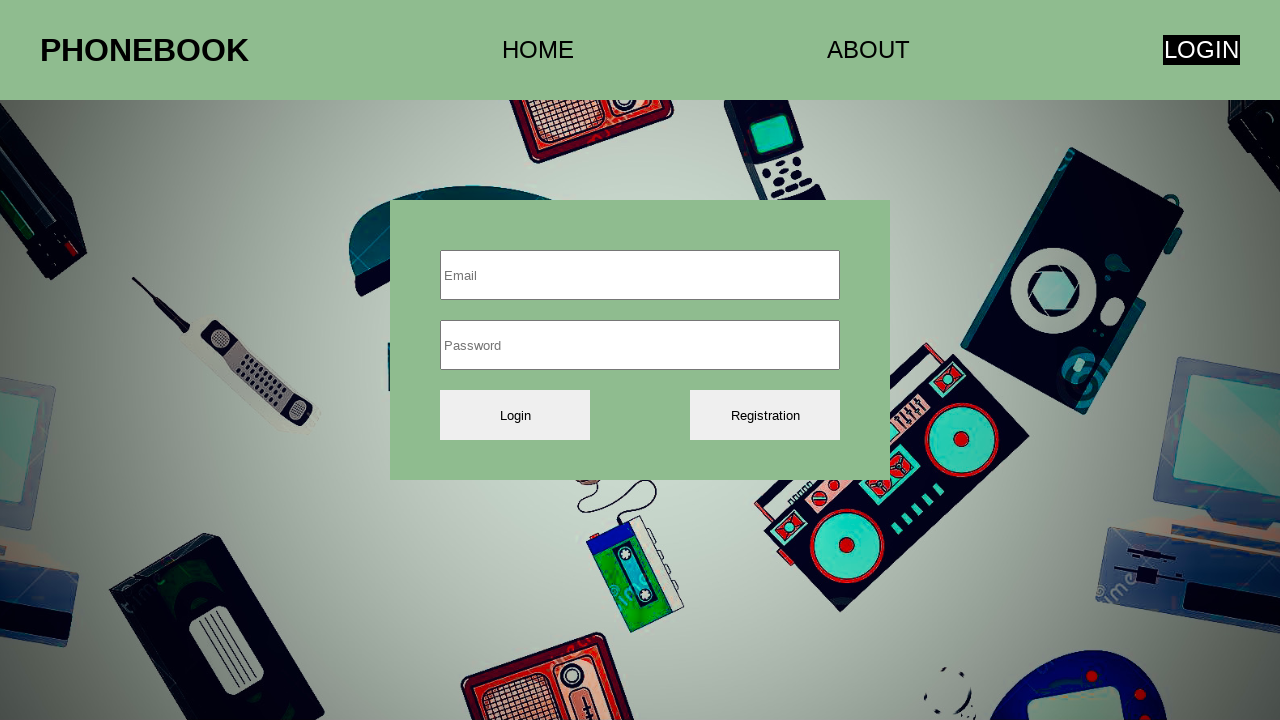

Verified container element is present
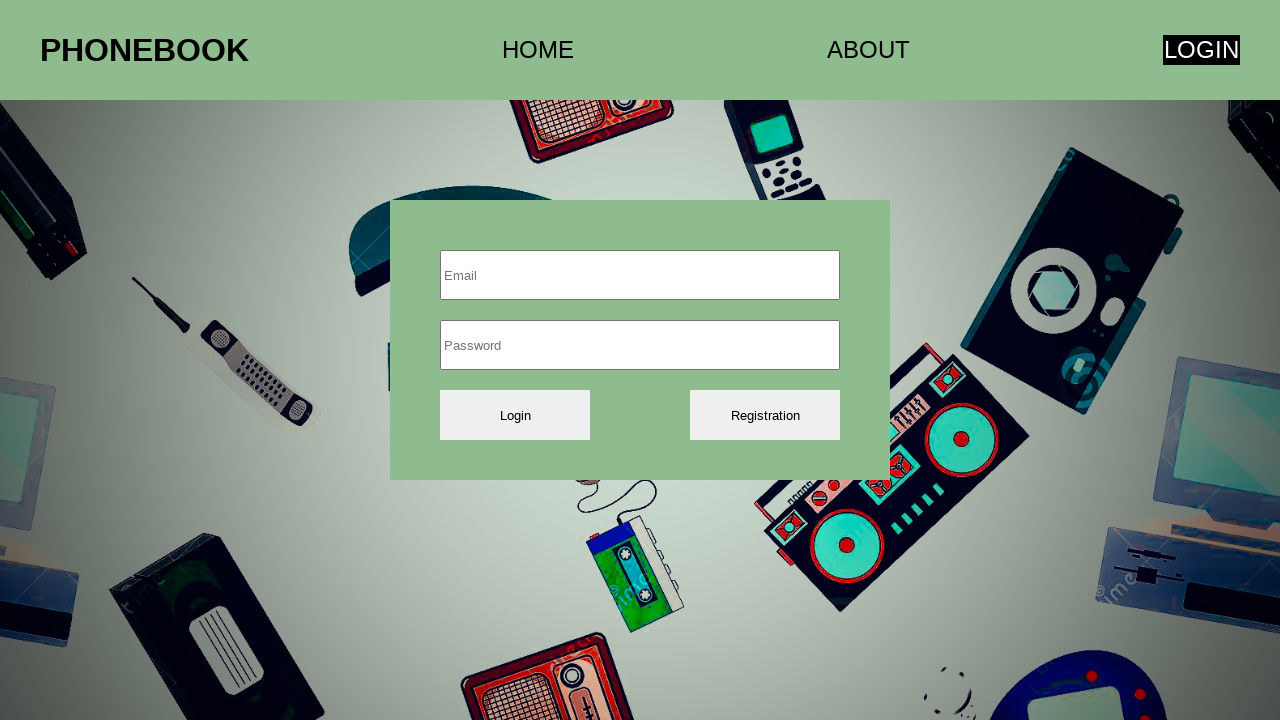

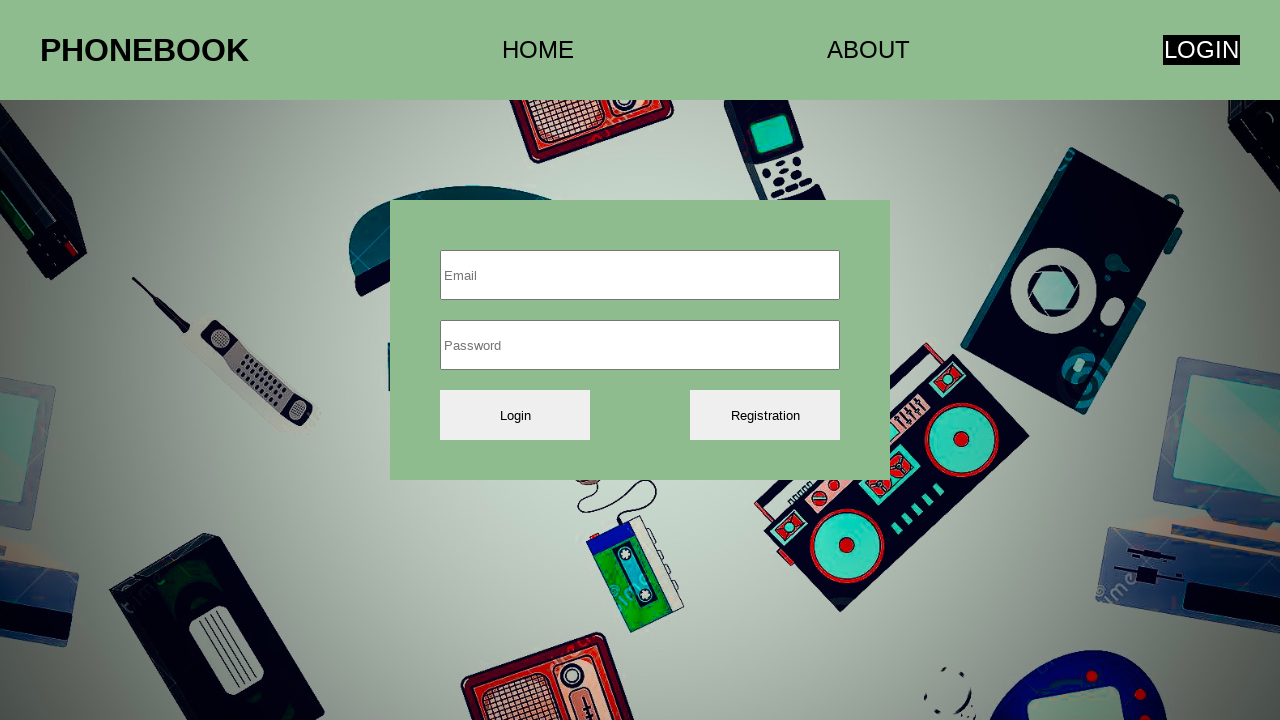